Tests clicking multiple buttons with different text labels on a blog page

Starting URL: http://omayo.blogspot.com/

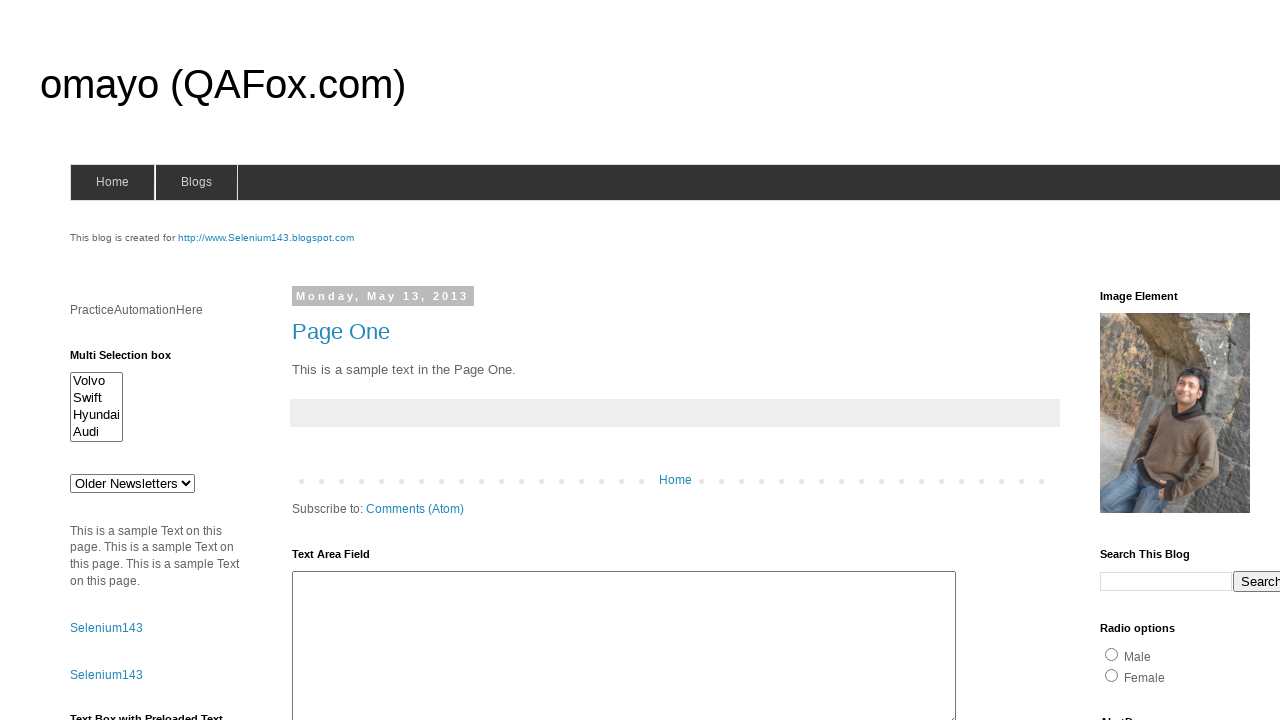

Clicked Submit button on blog page at (98, 361) on xpath=//button[text()='Submit']
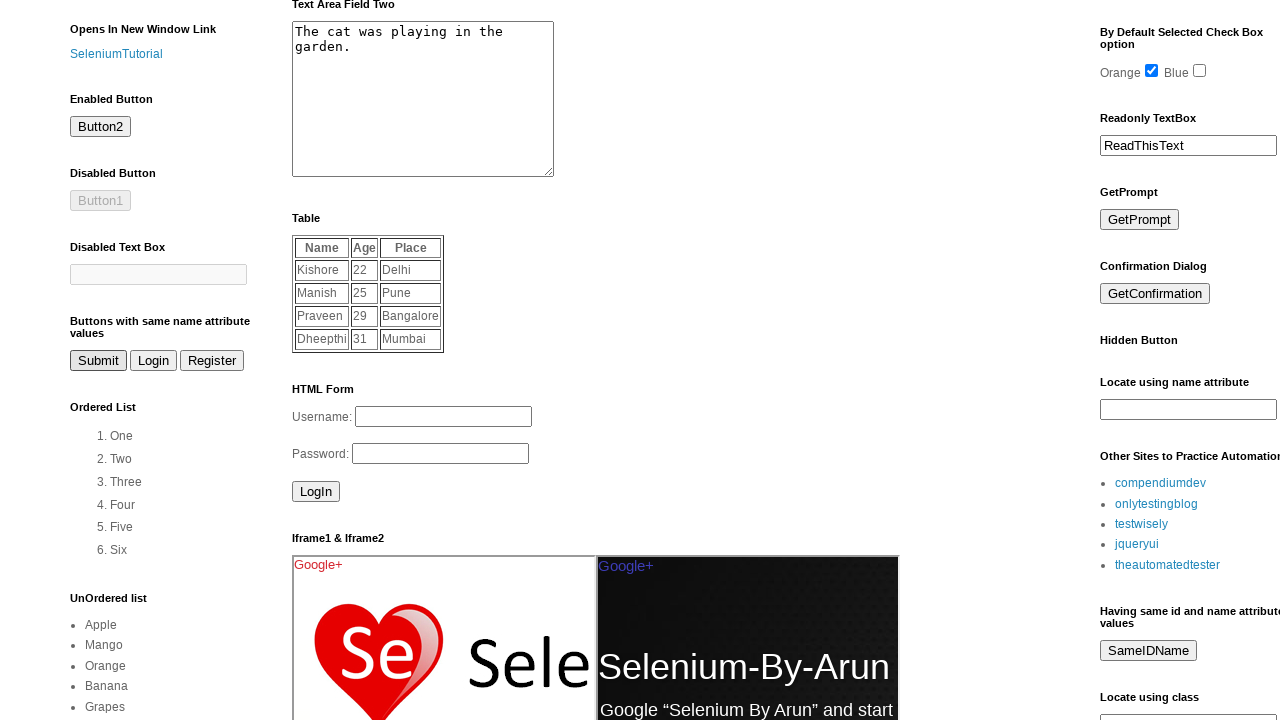

Clicked Login button on blog page at (154, 361) on xpath=//button[text()='Login']
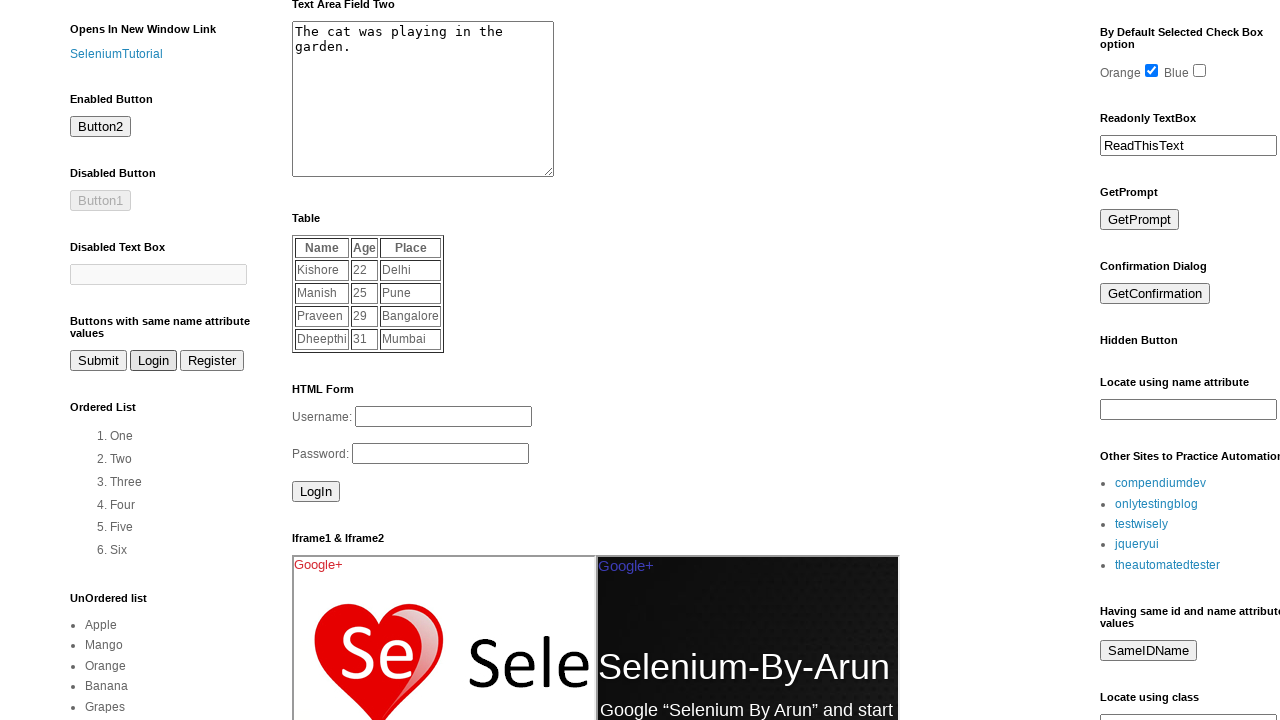

Clicked Register button on blog page at (212, 361) on xpath=//button[text()='Register']
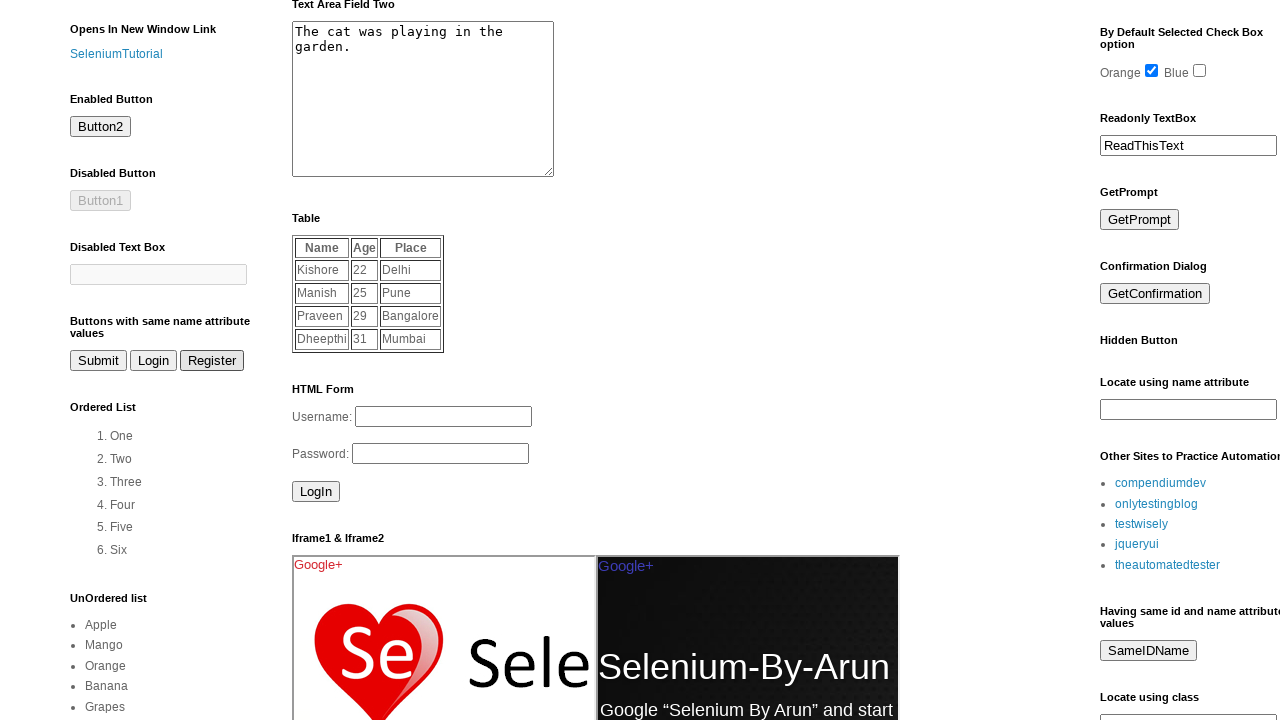

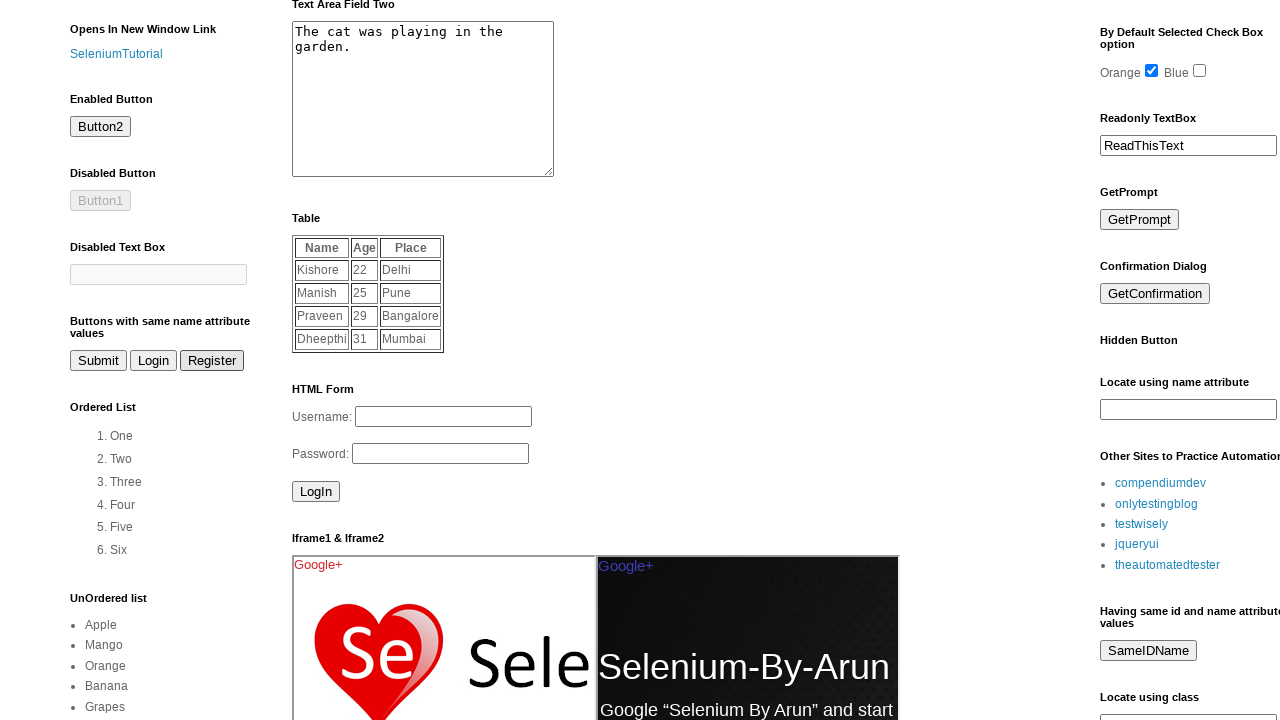